Navigates to the AARP Medicare Plans website

Starting URL: https://www.aarpmedicareplans.com

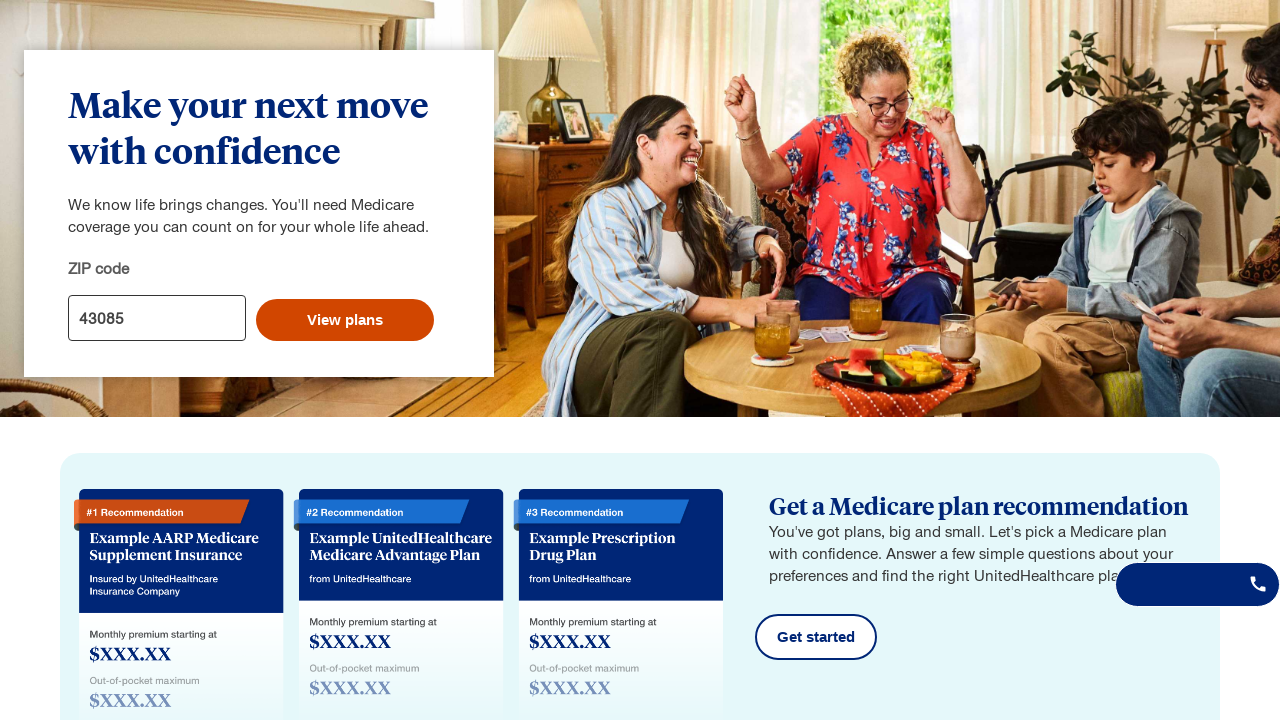

Navigated to AARP Medicare Plans website
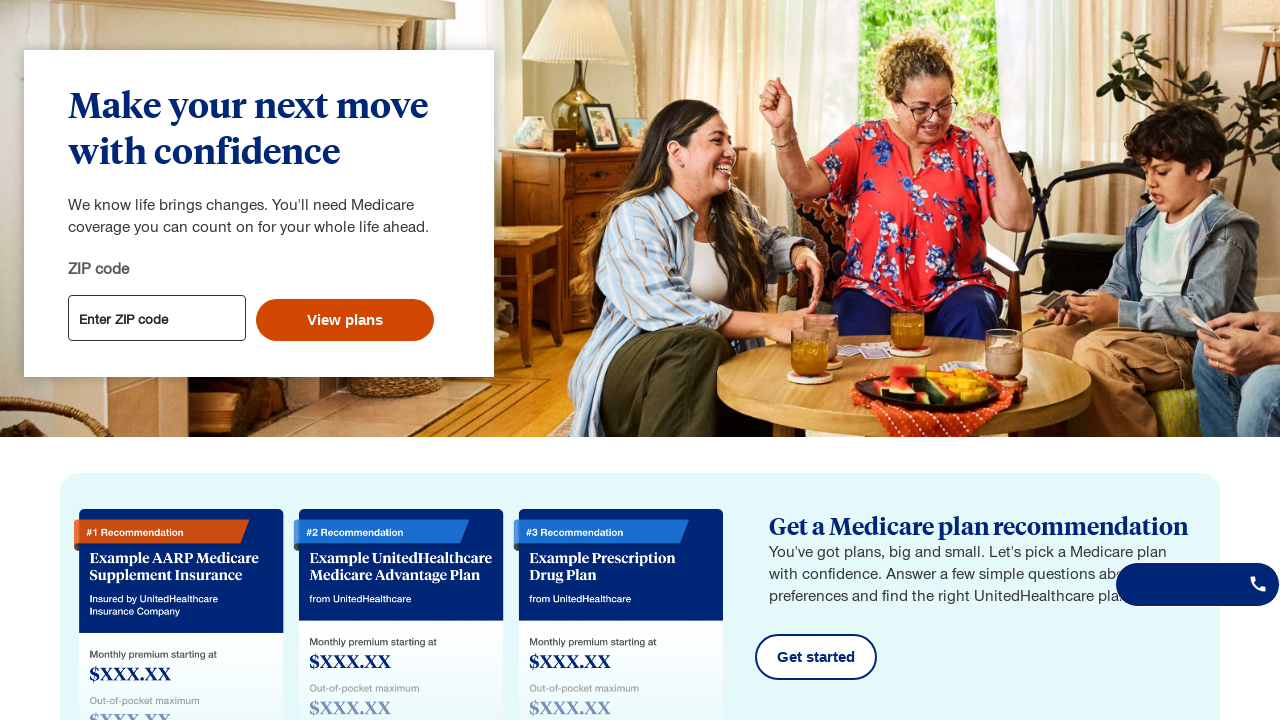

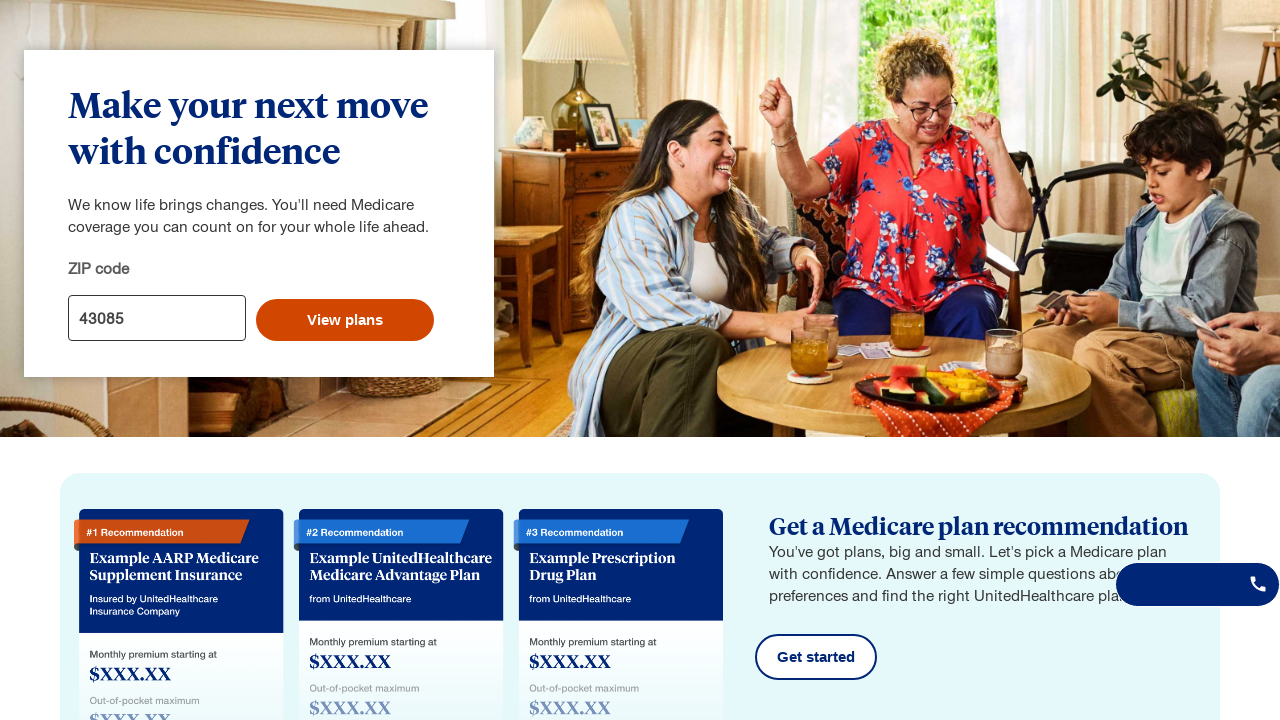